Tests navigation to checkout page by clicking the checkout link

Starting URL: https://webshop-agil-testautomatiserare.netlify.app

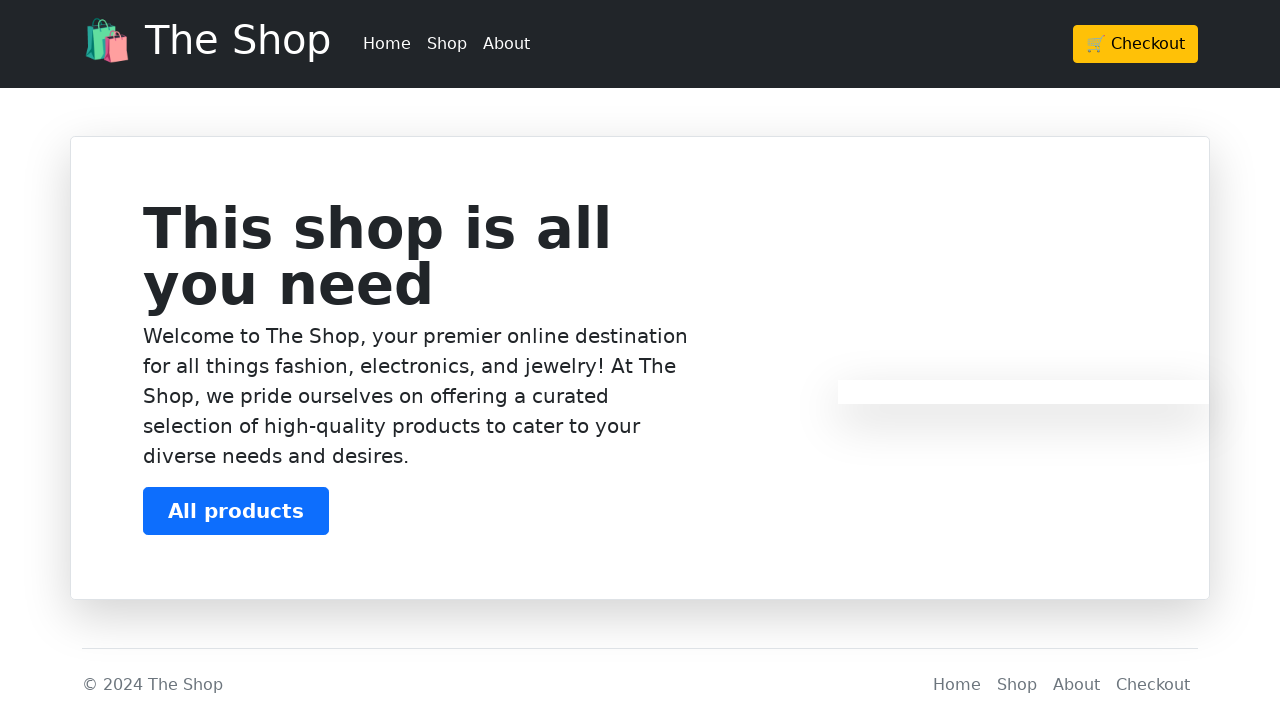

Waited for checkout navigation element to be available
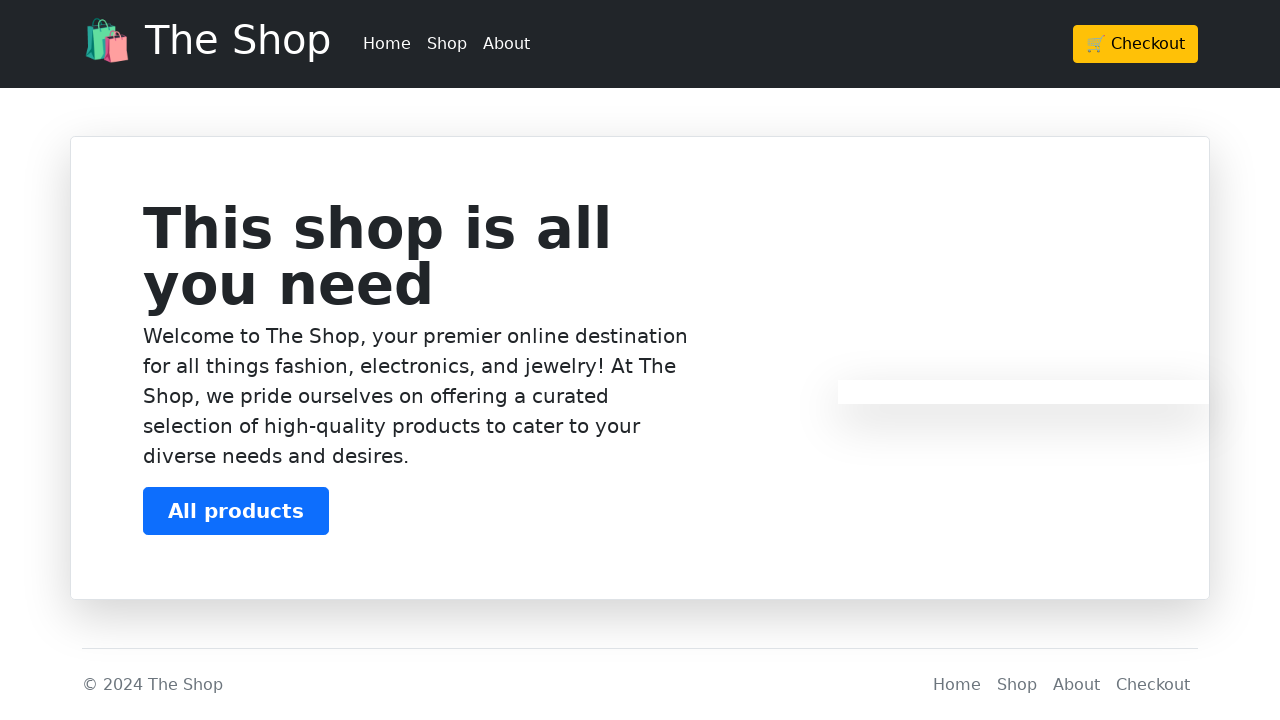

Clicked checkout link in header navigation
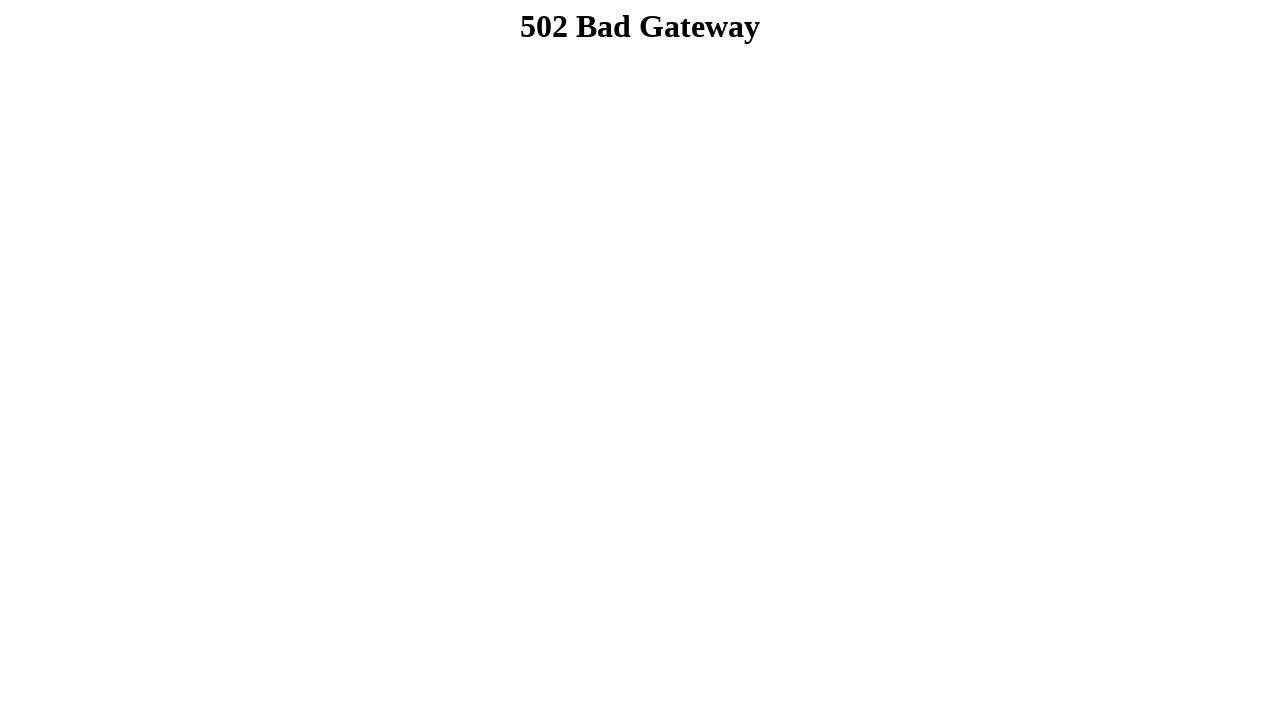

Successfully navigated to checkout page
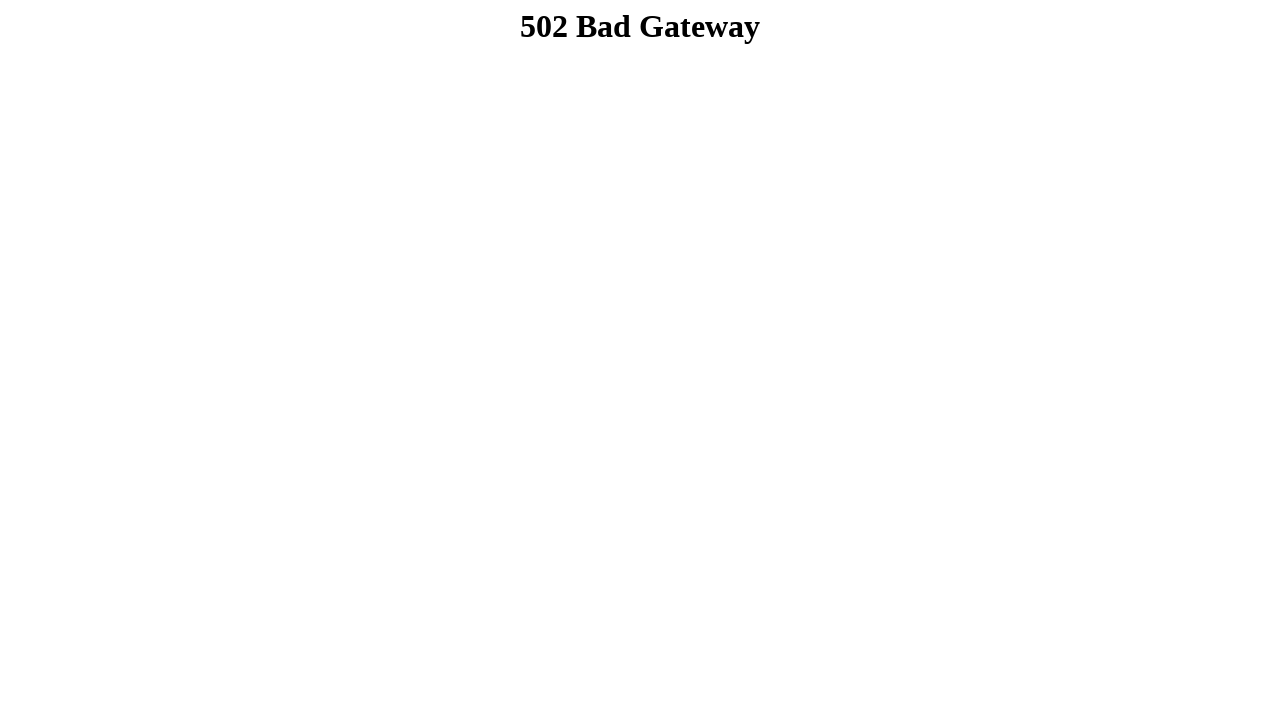

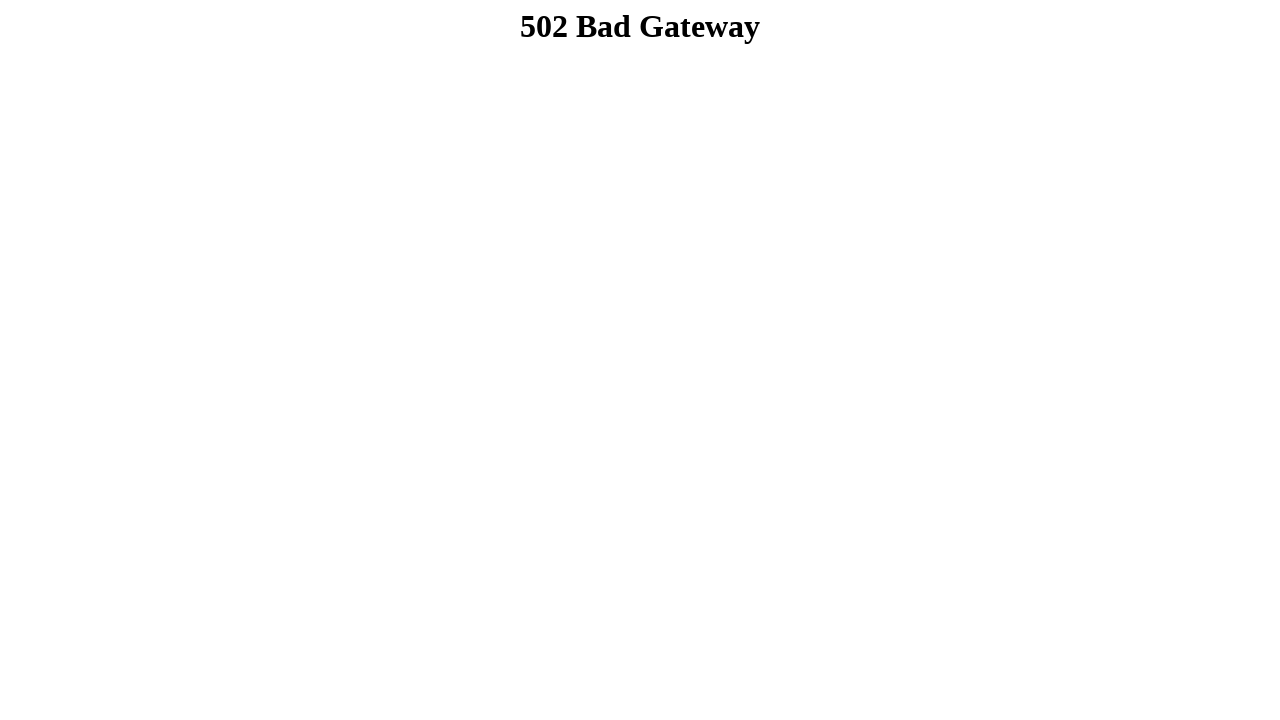